Tests autocomplete functionality by typing a character and selecting an option from the dropdown suggestions

Starting URL: https://jqueryui.com/autocomplete/

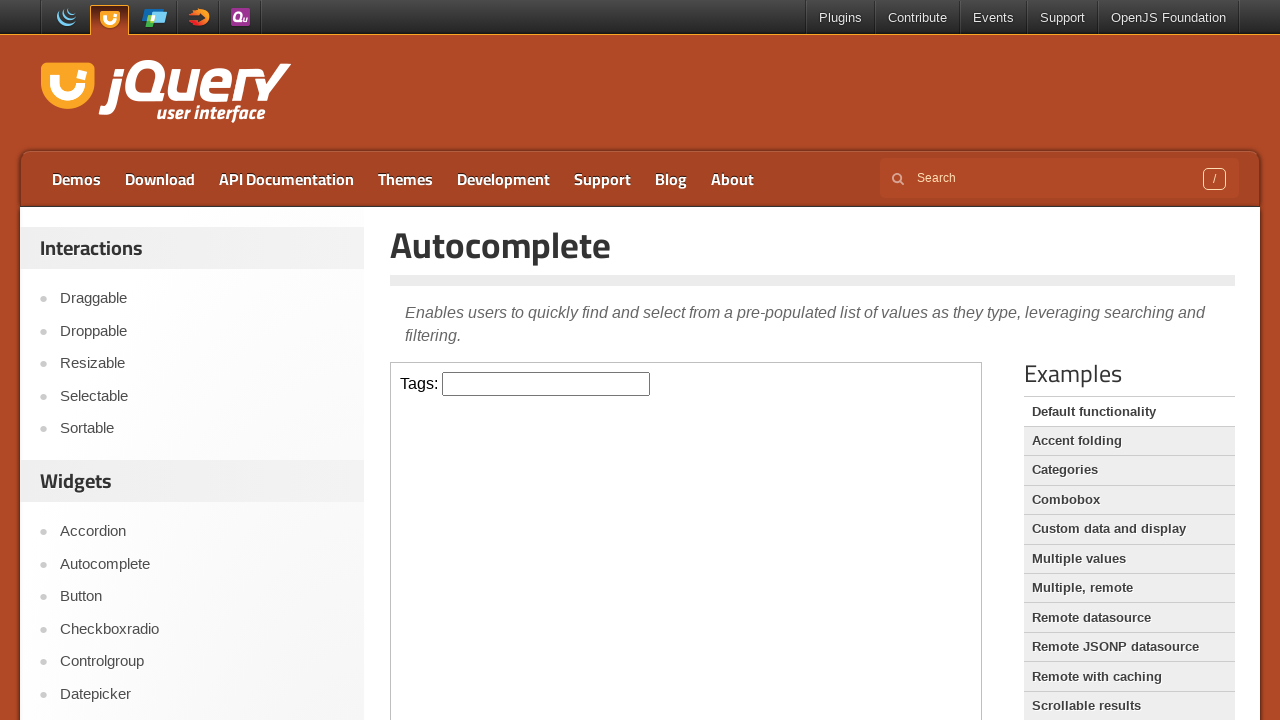

Located iframe containing autocomplete demo
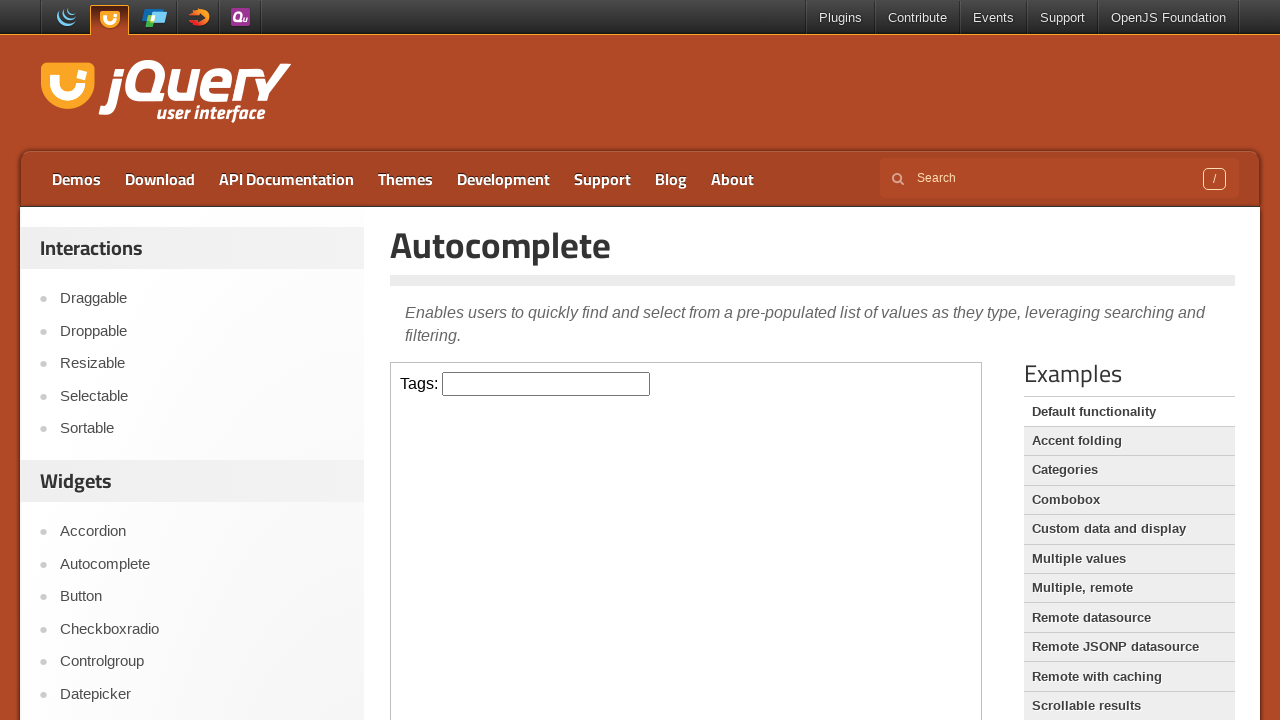

Located autocomplete input field with id 'tags'
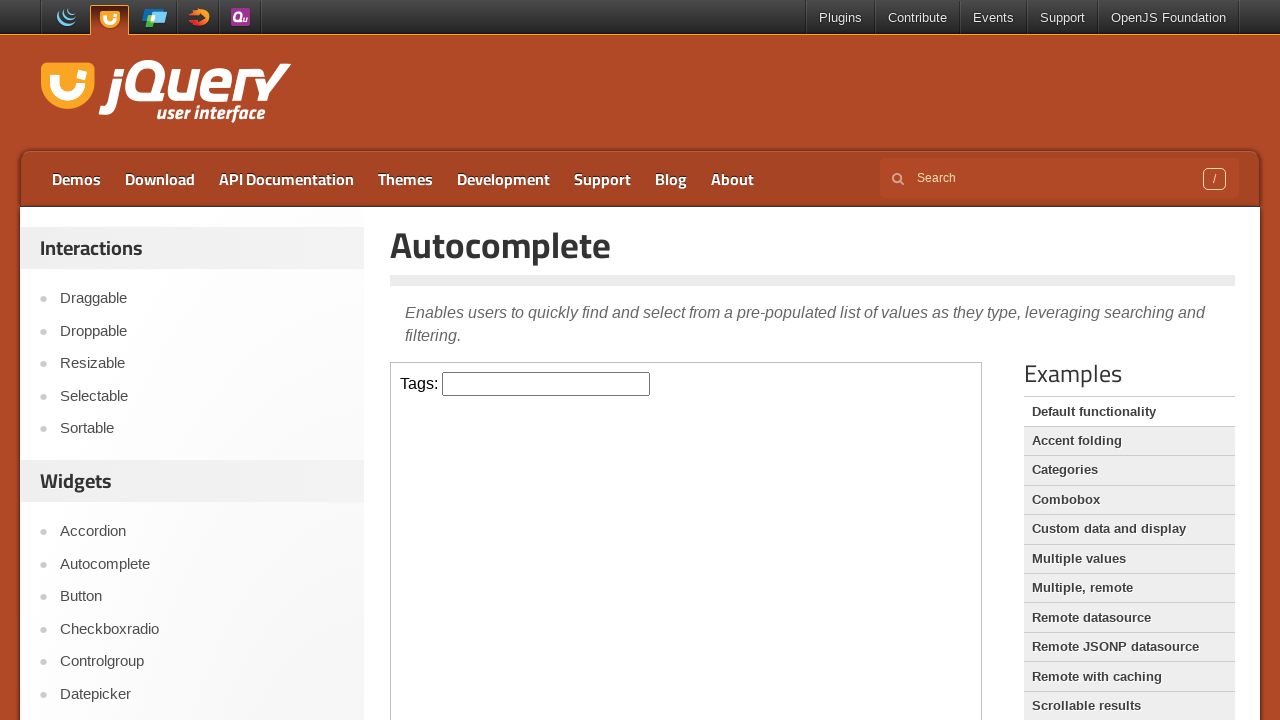

Typed 'P' in autocomplete input to trigger suggestions on iframe >> nth=0 >> internal:control=enter-frame >> #tags
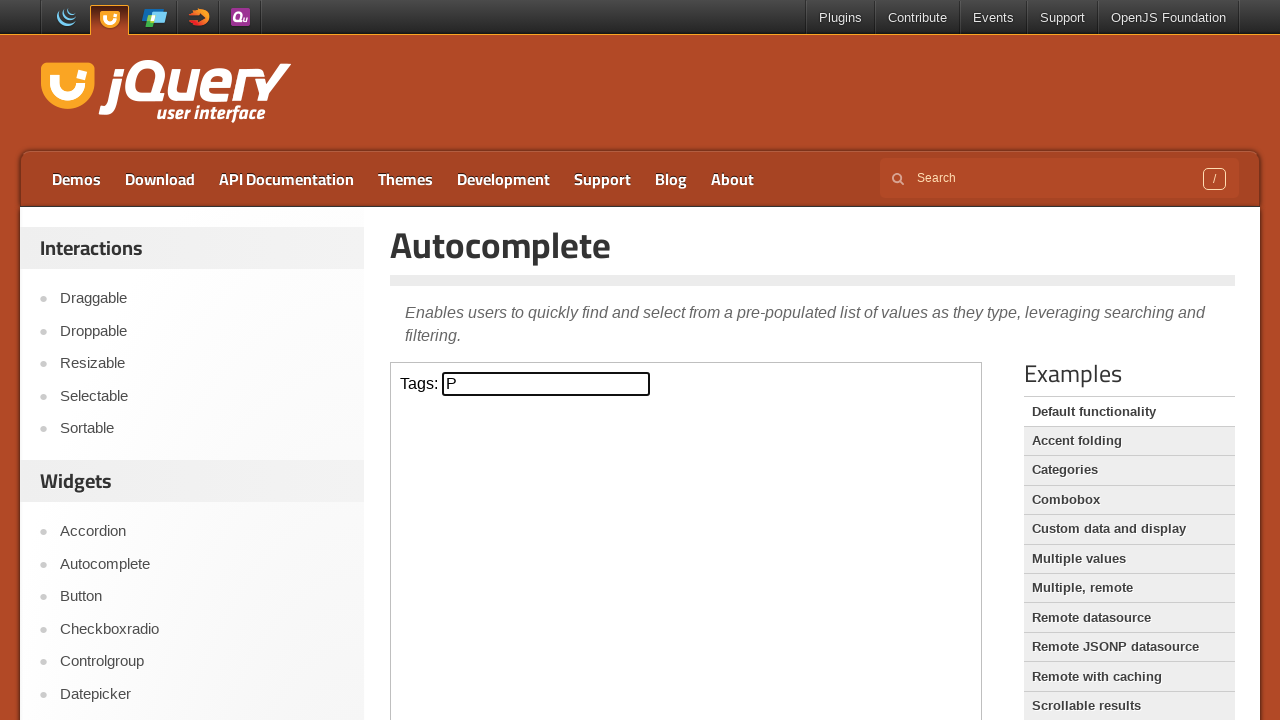

Autocomplete suggestions dropdown appeared
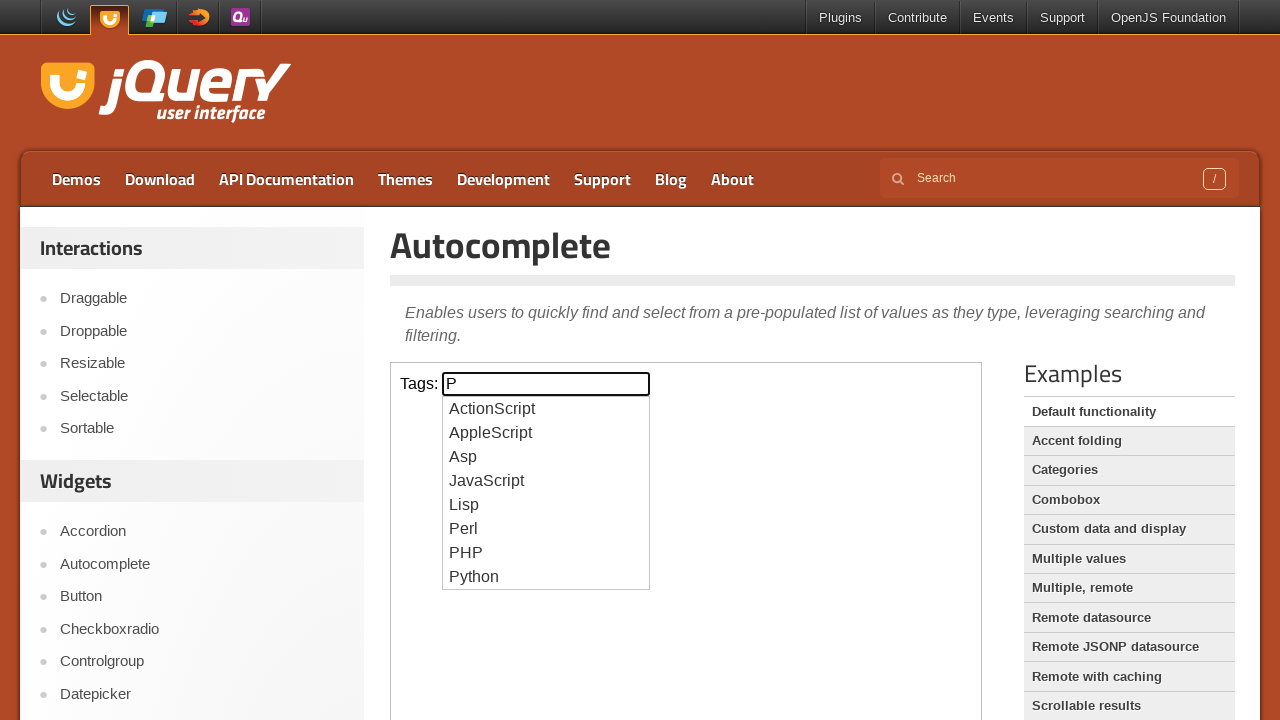

Retrieved all autocomplete suggestion options
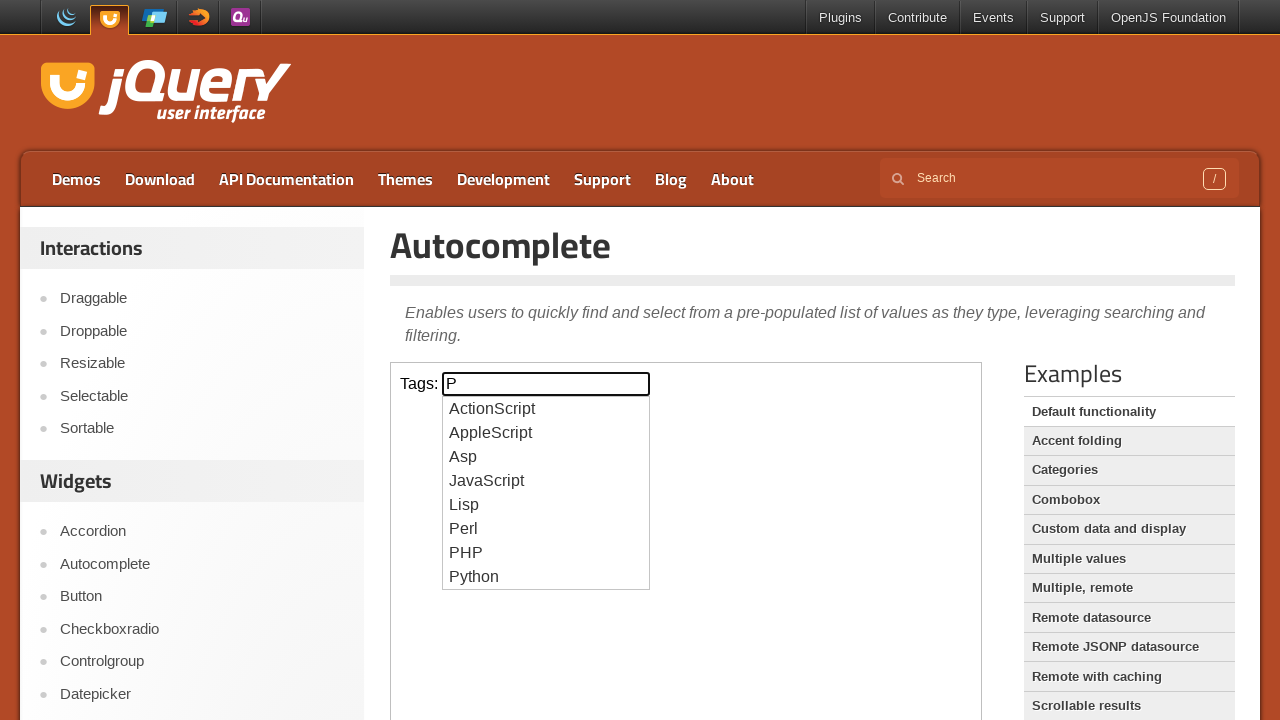

Selected 'Perl' option from autocomplete suggestions at (546, 529) on iframe >> nth=0 >> internal:control=enter-frame >> #ui-id-1 li >> nth=5
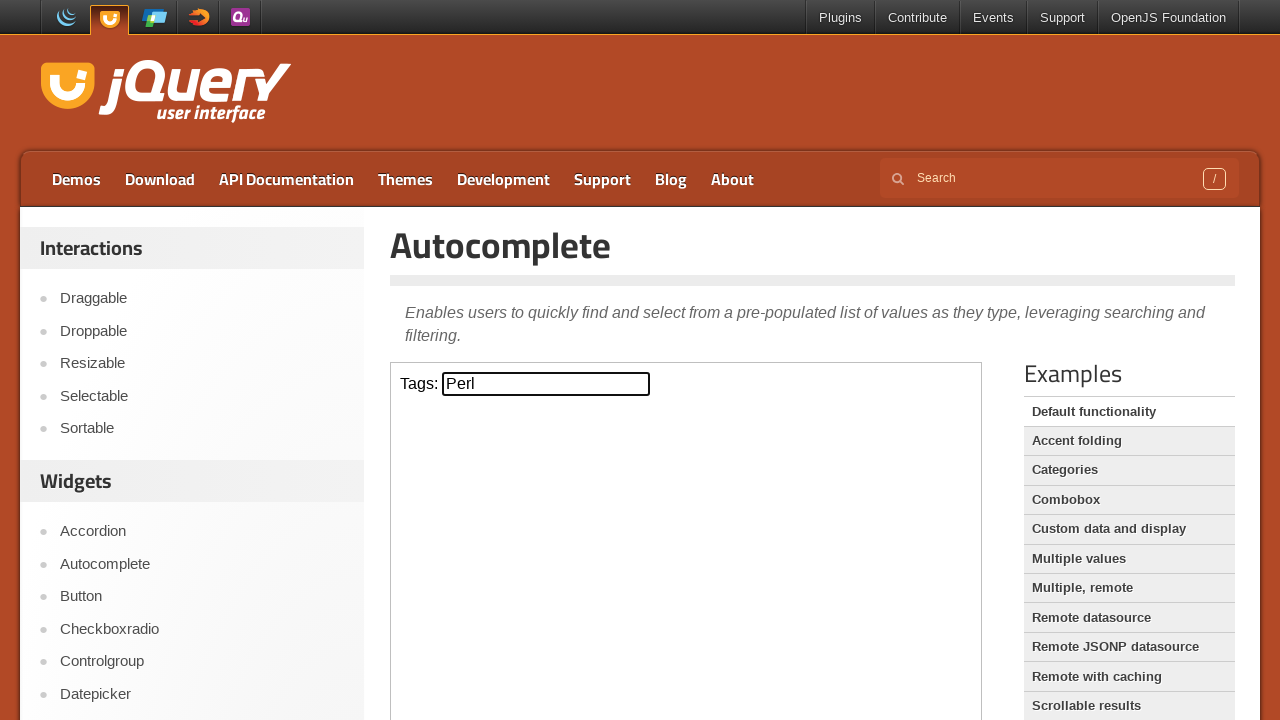

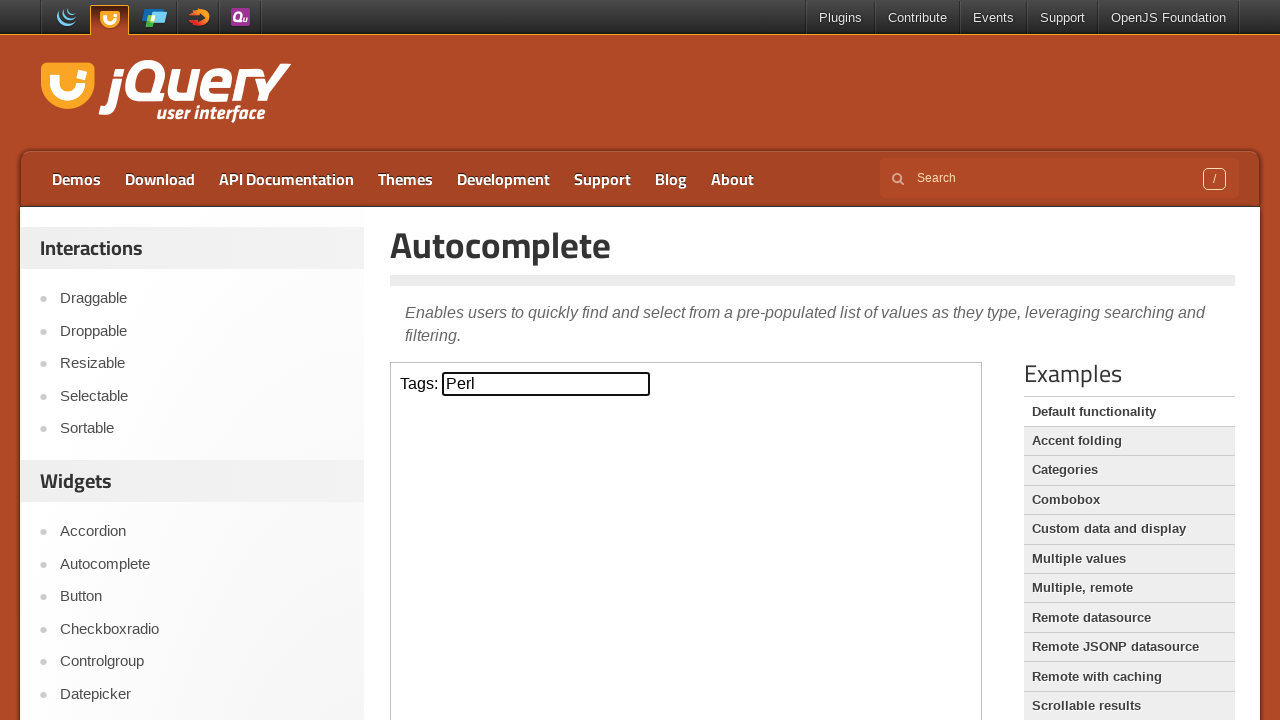